Tests confirmation alert handling by clicking the confirm button and accepting the alert

Starting URL: https://demoqa.com/alerts

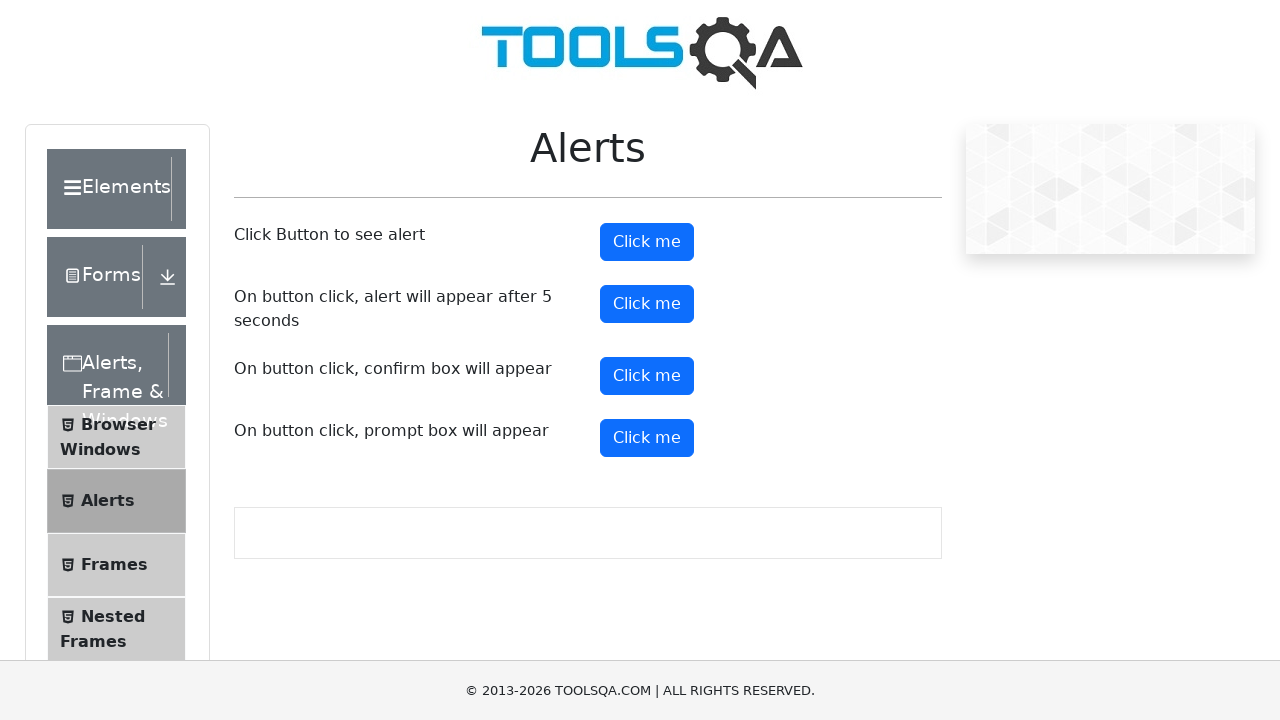

Set up dialog handler to accept alerts
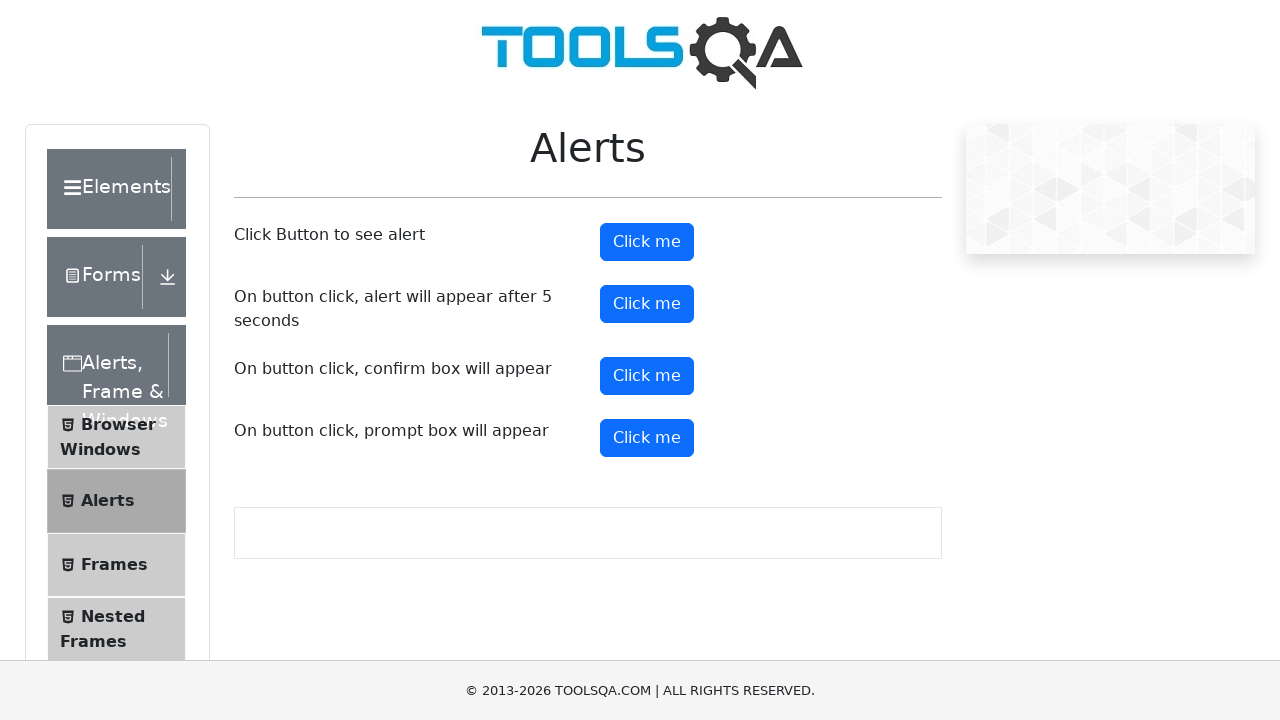

Clicked confirm button to trigger confirmation alert at (647, 376) on #confirmButton
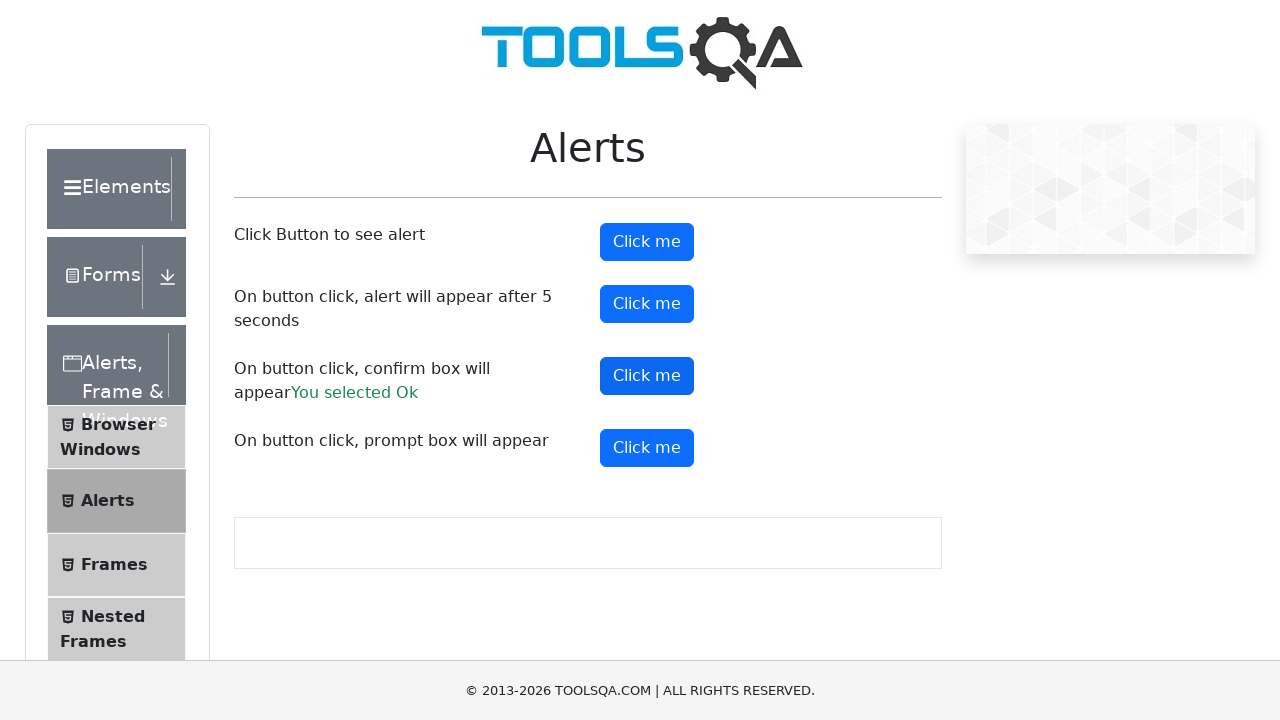

Waited for confirmation alert to be handled and accepted
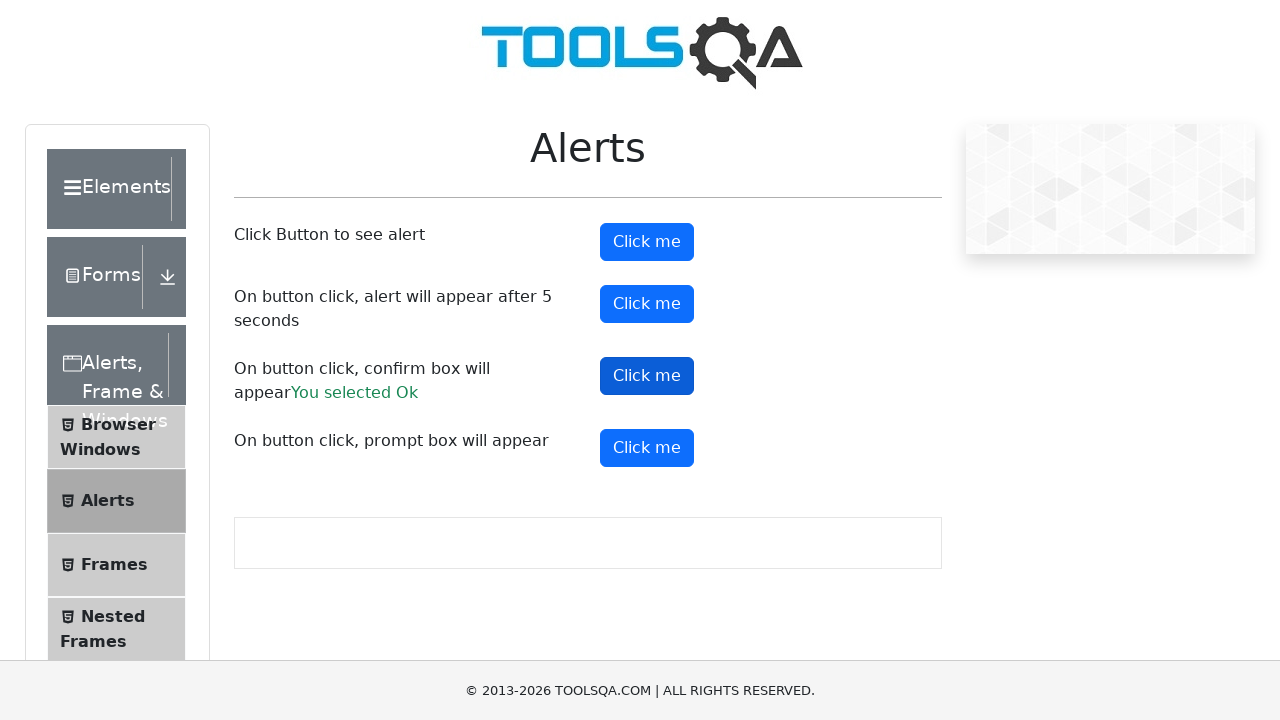

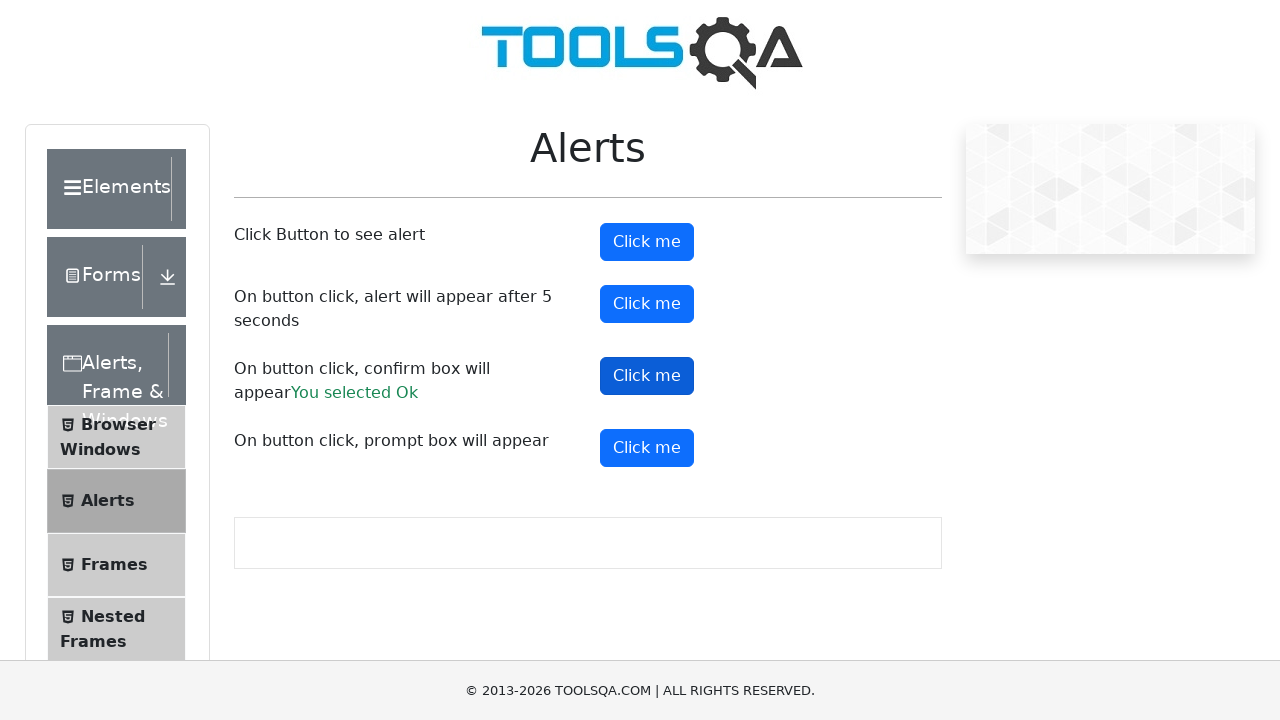